Navigates to a Selenium practice page, scrolls to the bottom, and checks all checkboxes on the page

Starting URL: https://www.tutorialspoint.com/selenium/practice/selenium_automation_practice.php

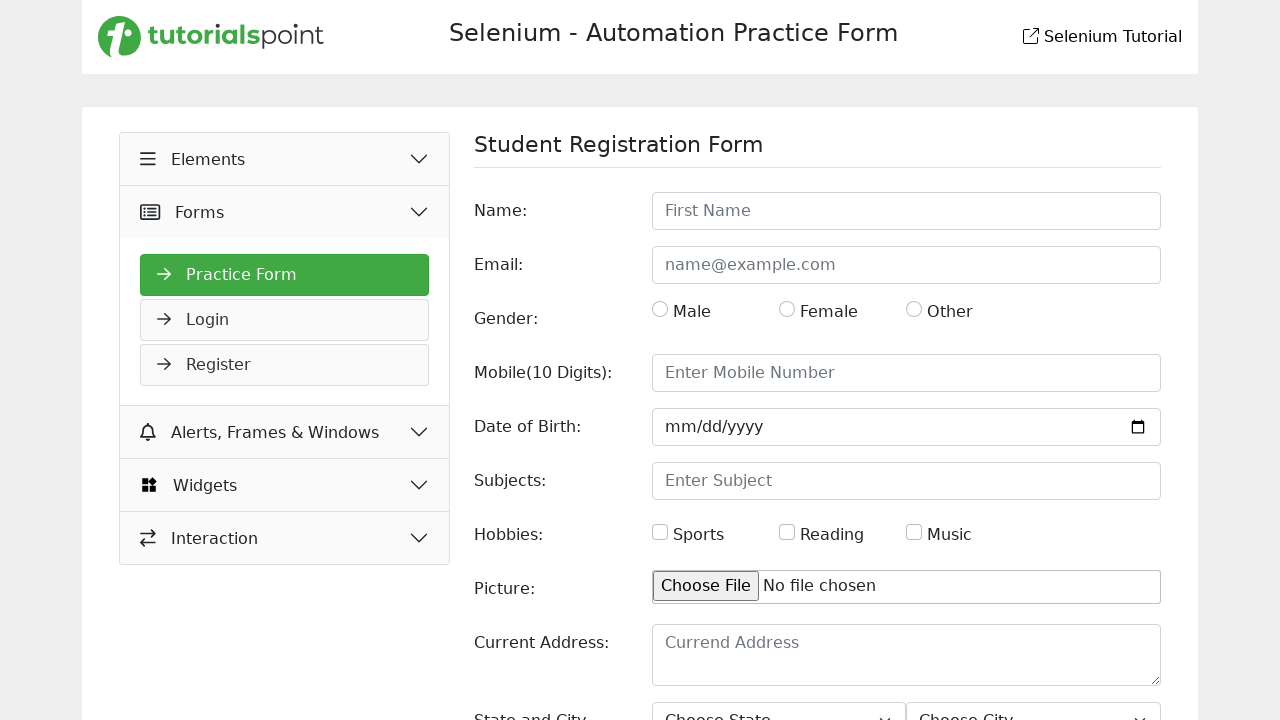

Navigated to Selenium practice page
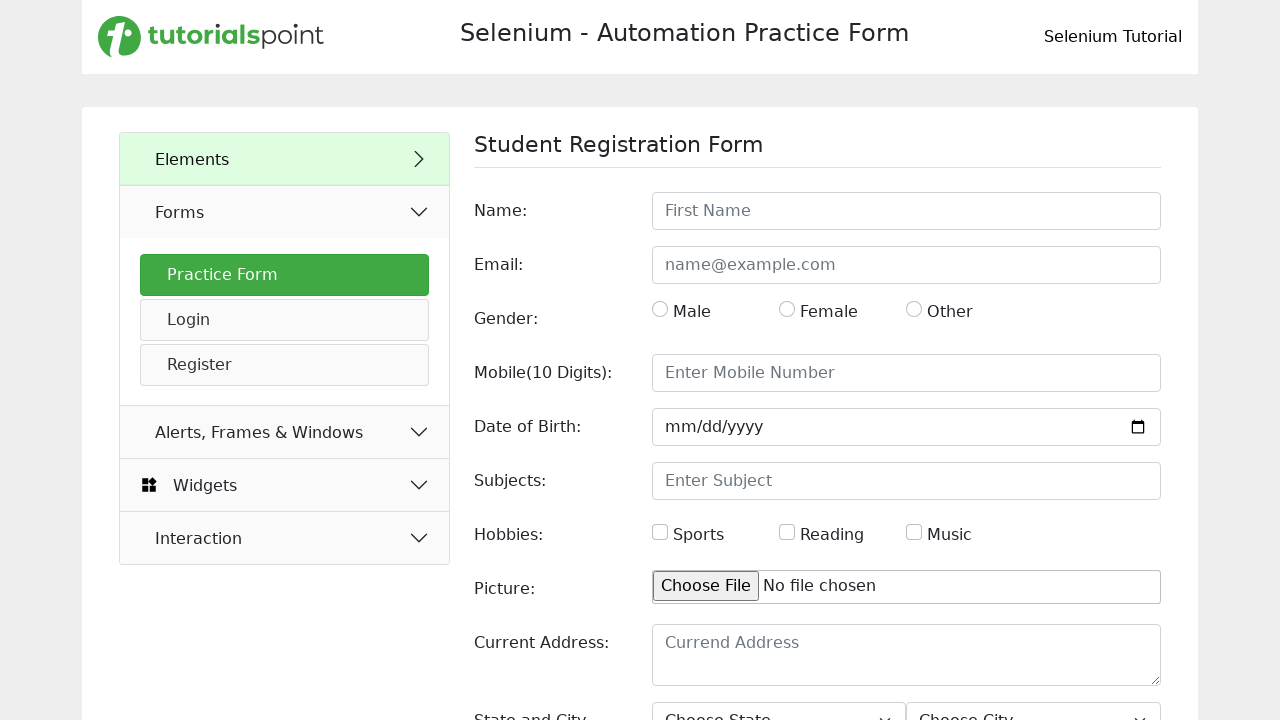

Scrolled to bottom of the page
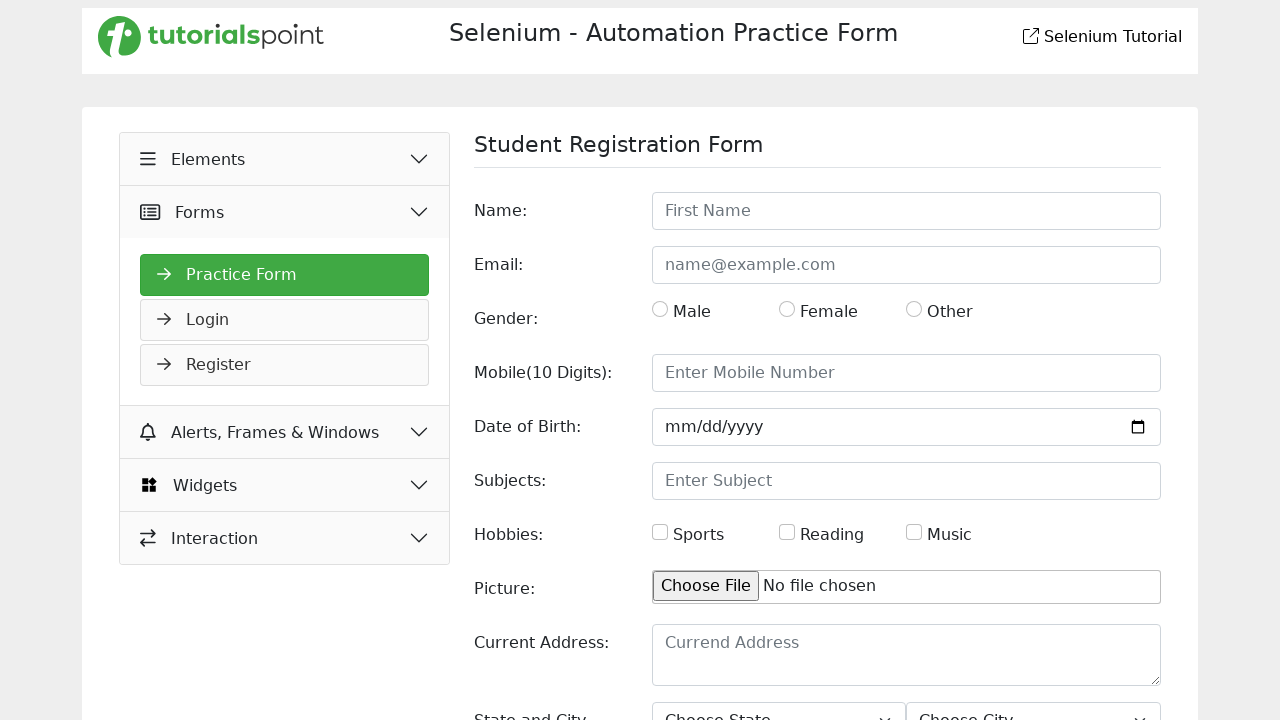

Found 3 checkboxes on the page
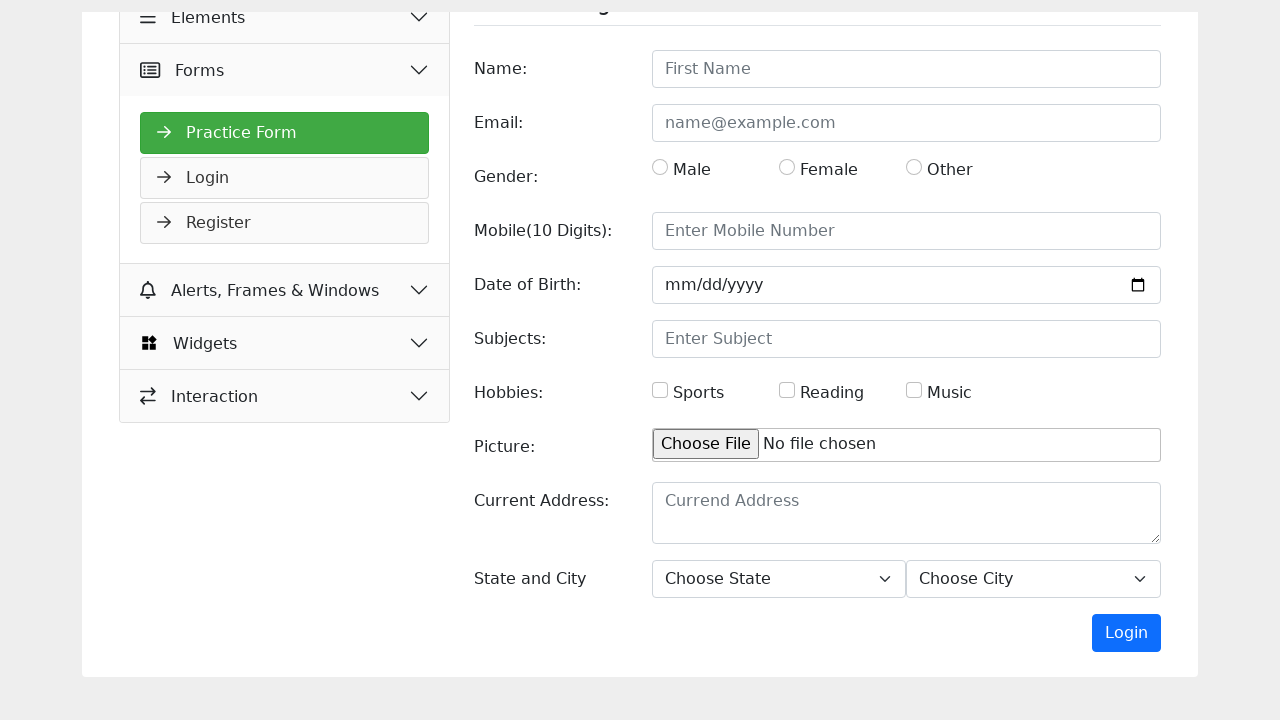

Checked a checkbox at (660, 378) on input[type='checkbox'] >> nth=0
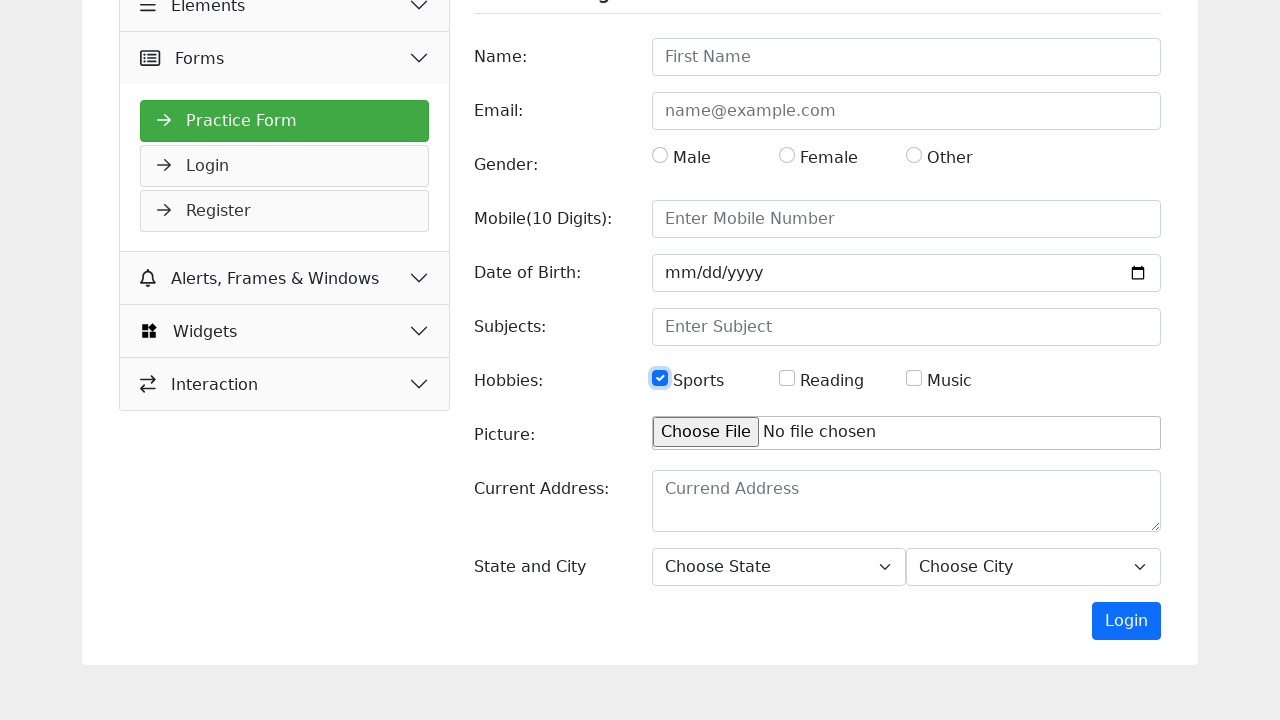

Checked a checkbox at (787, 378) on input[type='checkbox'] >> nth=1
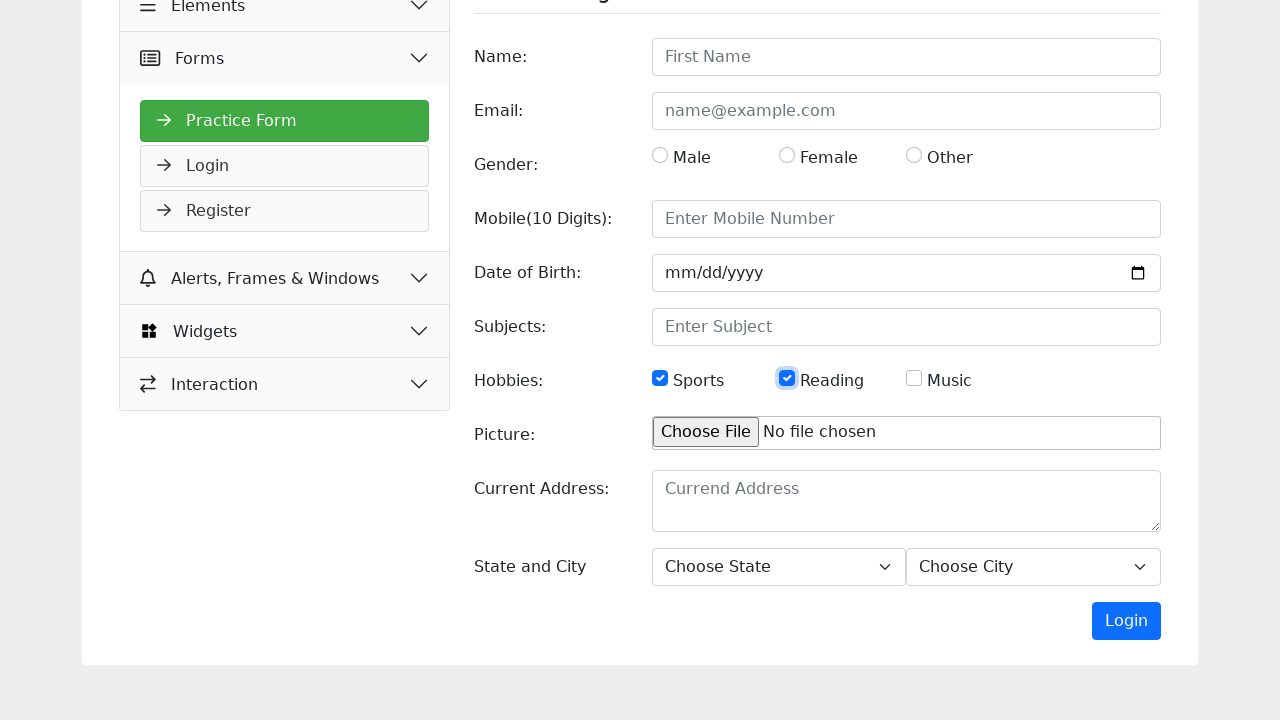

Checked a checkbox at (914, 378) on input[type='checkbox'] >> nth=2
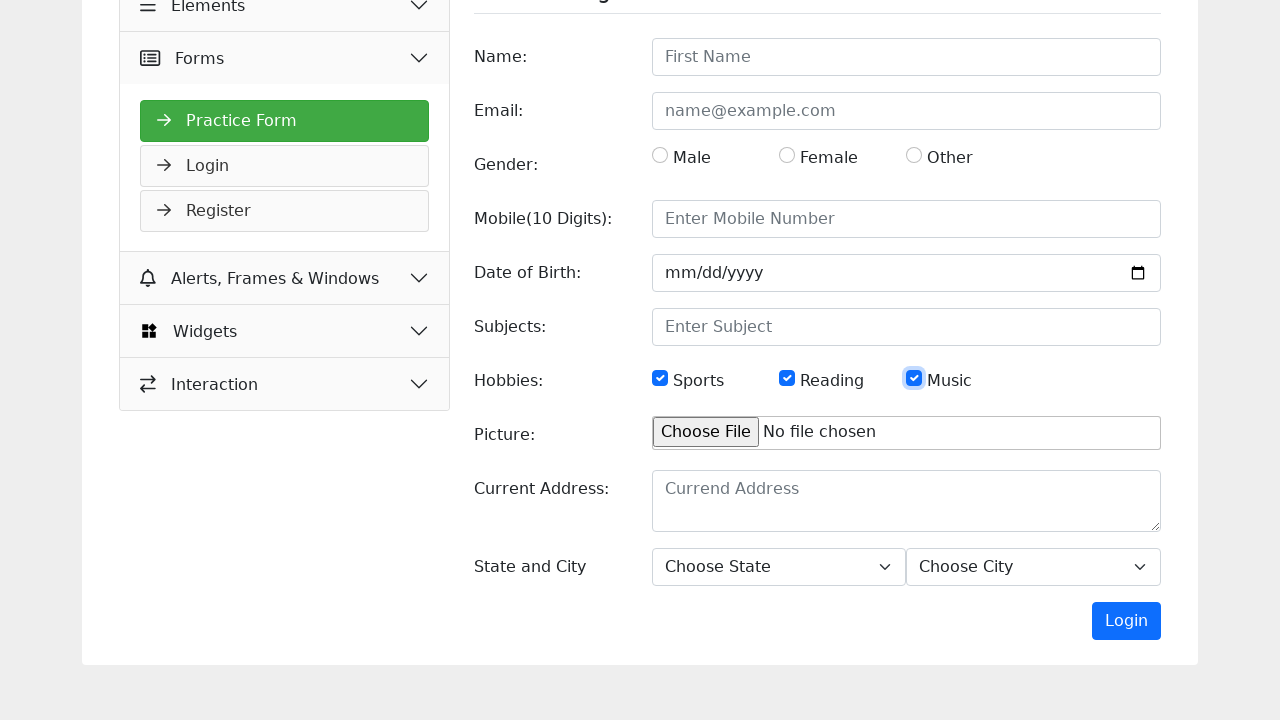

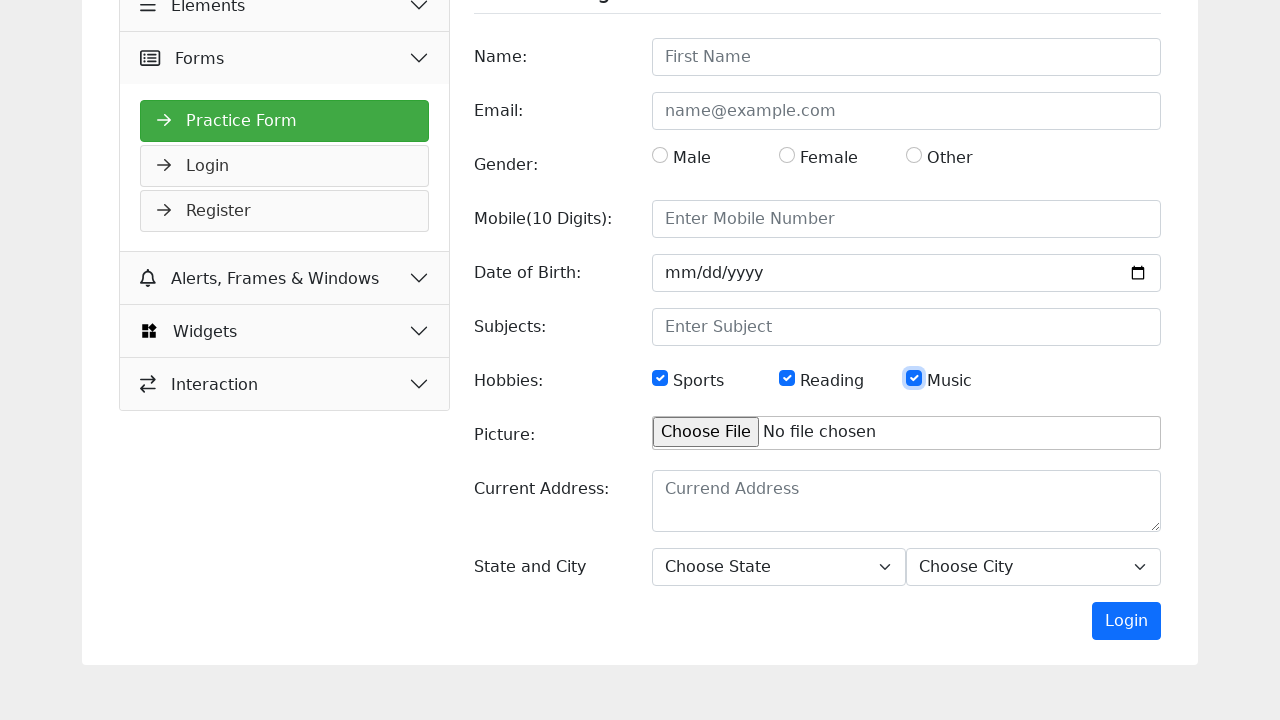